Tests finding a link by its text (a calculated mathematical value), clicking it, then filling out a multi-field form with personal information and submitting it.

Starting URL: http://suninjuly.github.io/find_link_text

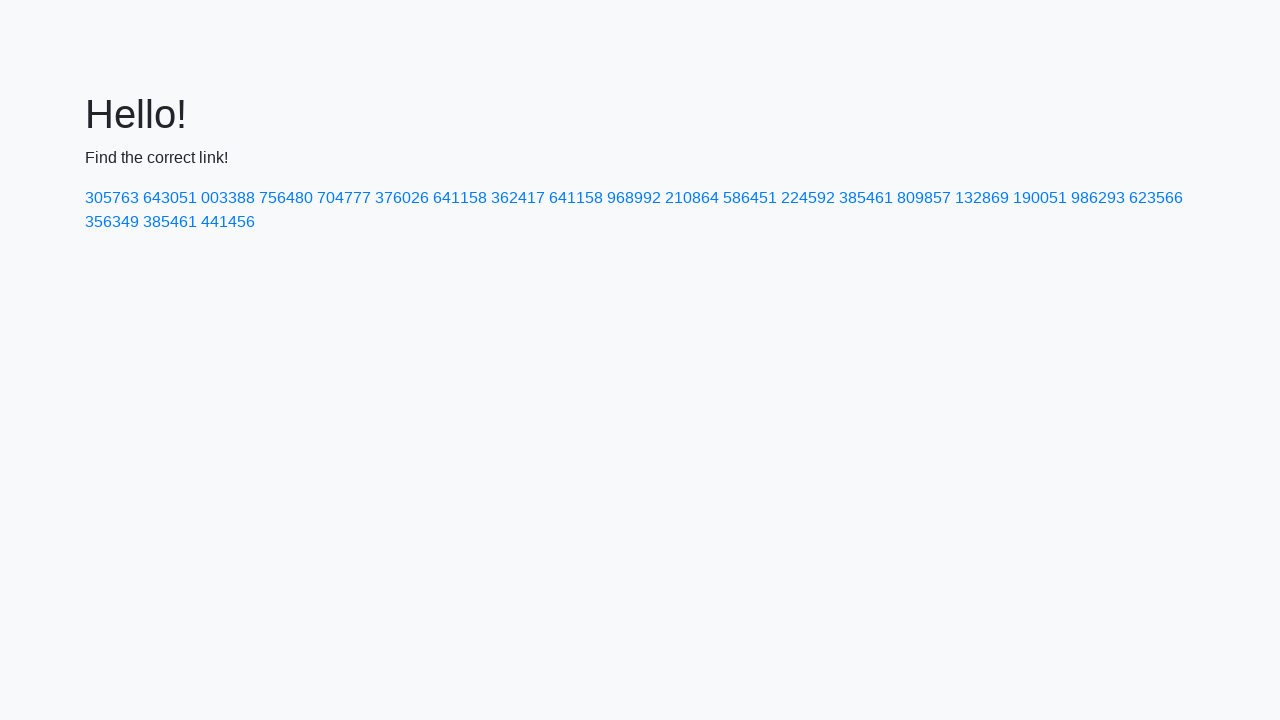

Clicked link with calculated text value '224592' at (808, 198) on text=224592
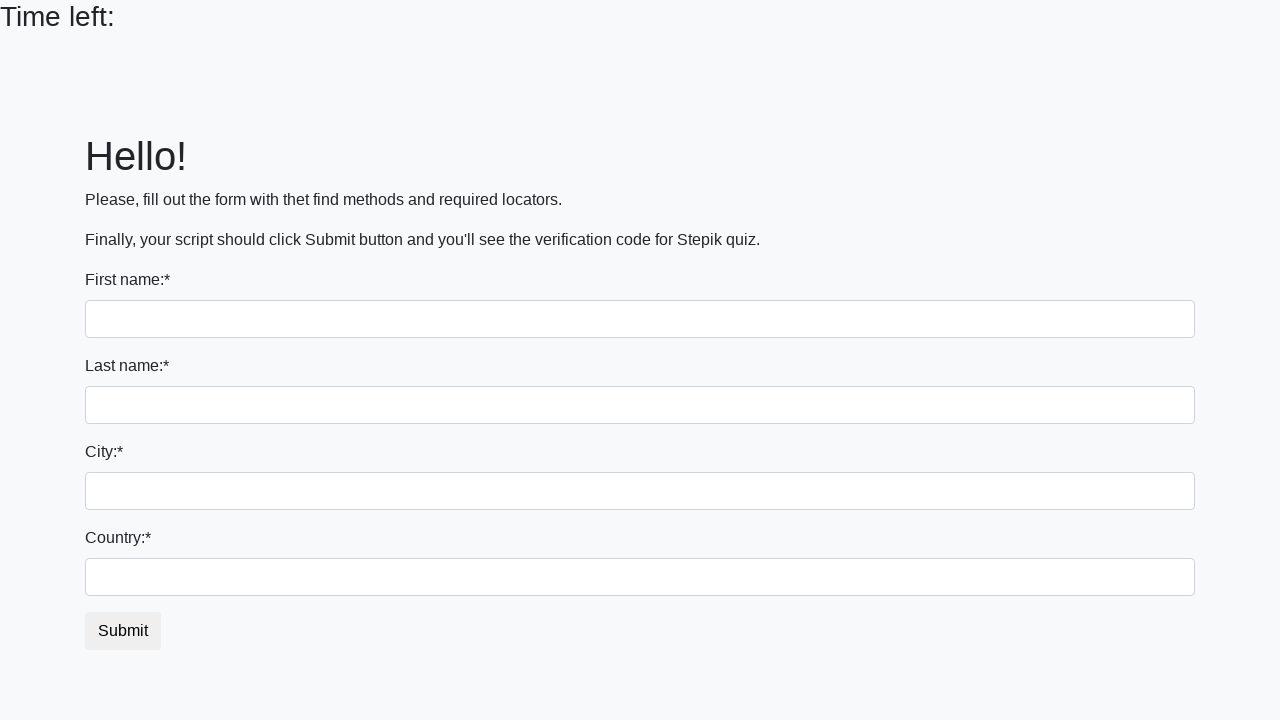

Filled first name field with 'Ivan' on input
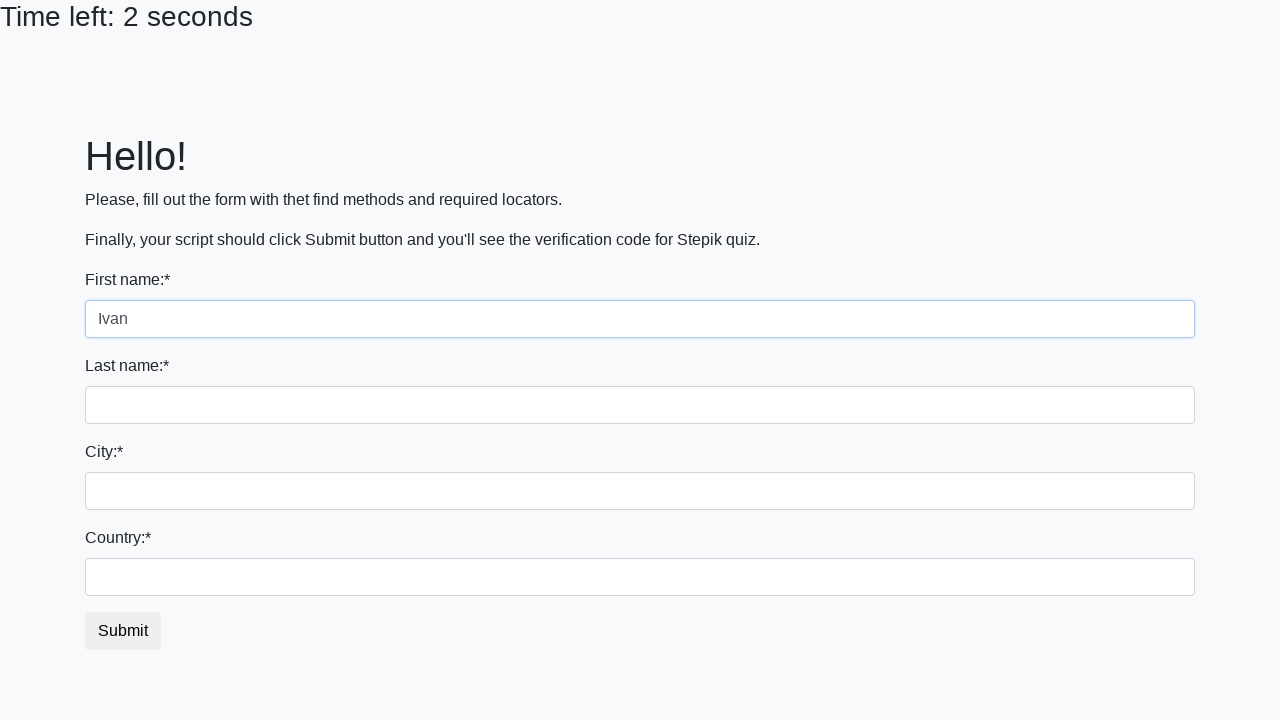

Filled last name field with 'Petrov' on input[name='last_name']
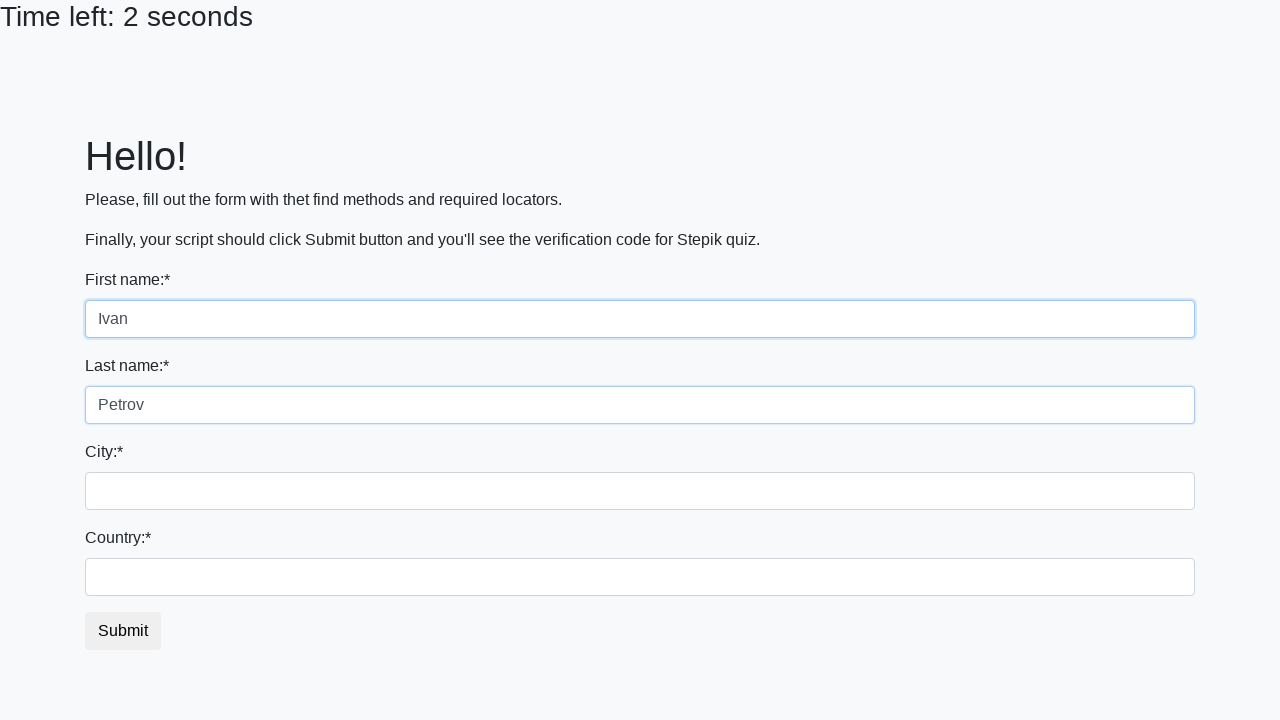

Filled city field with 'Smolensk' on .city
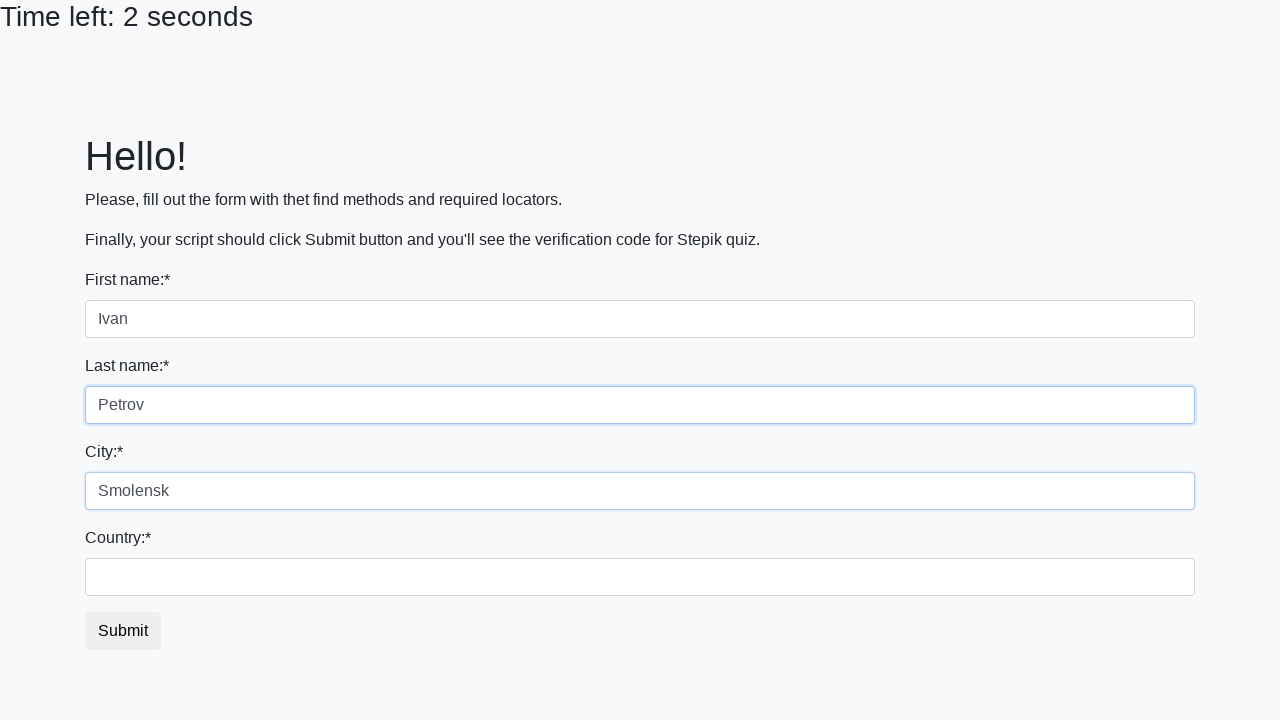

Filled country field with 'Russia' on #country
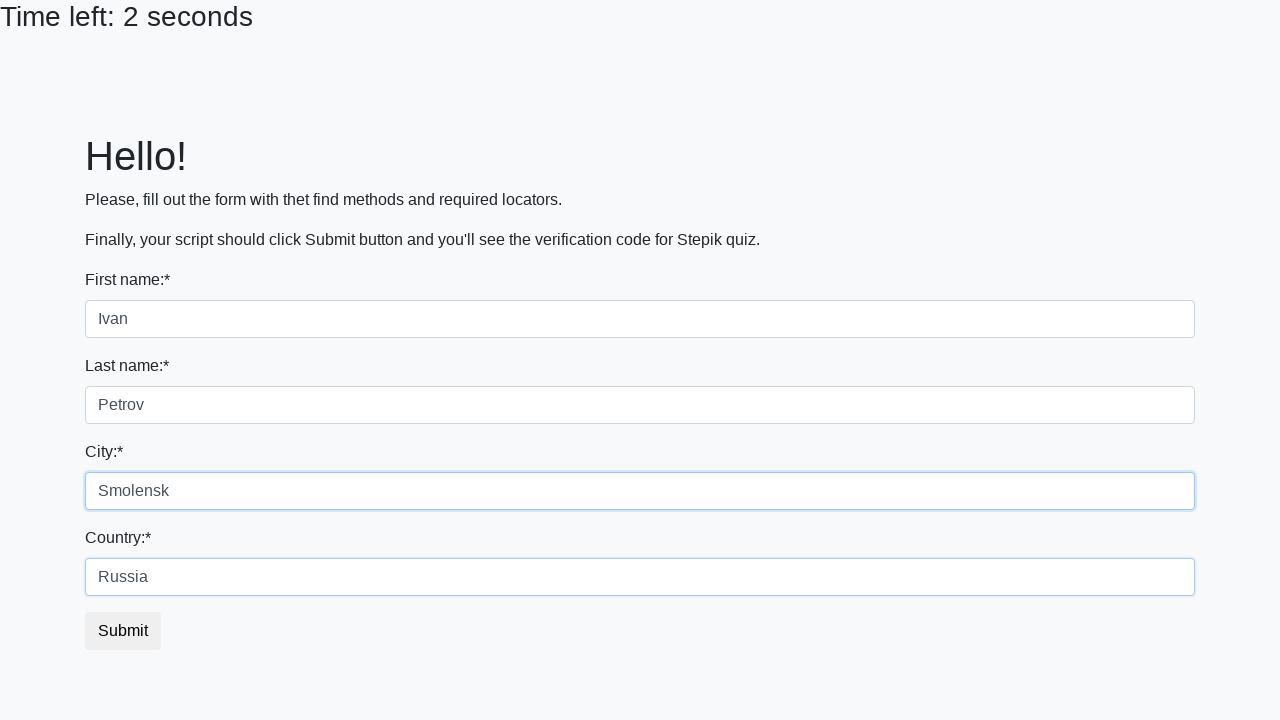

Clicked submit button to submit the form at (123, 631) on button.btn
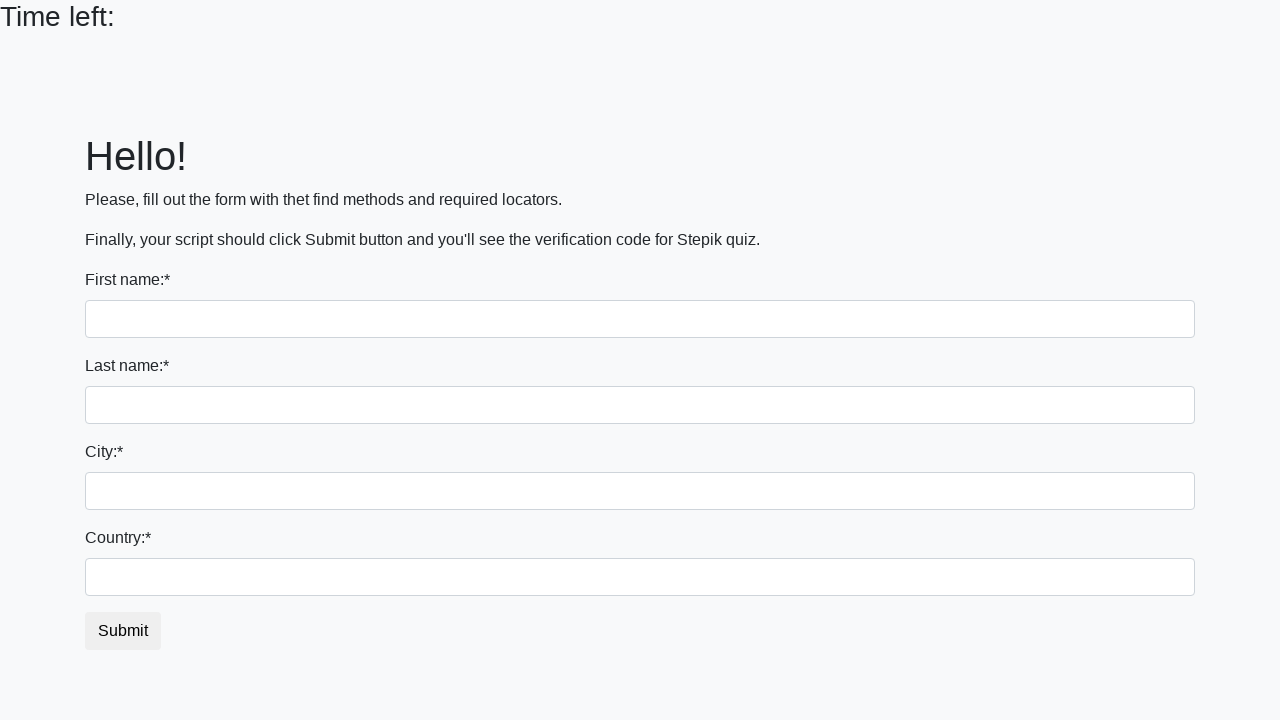

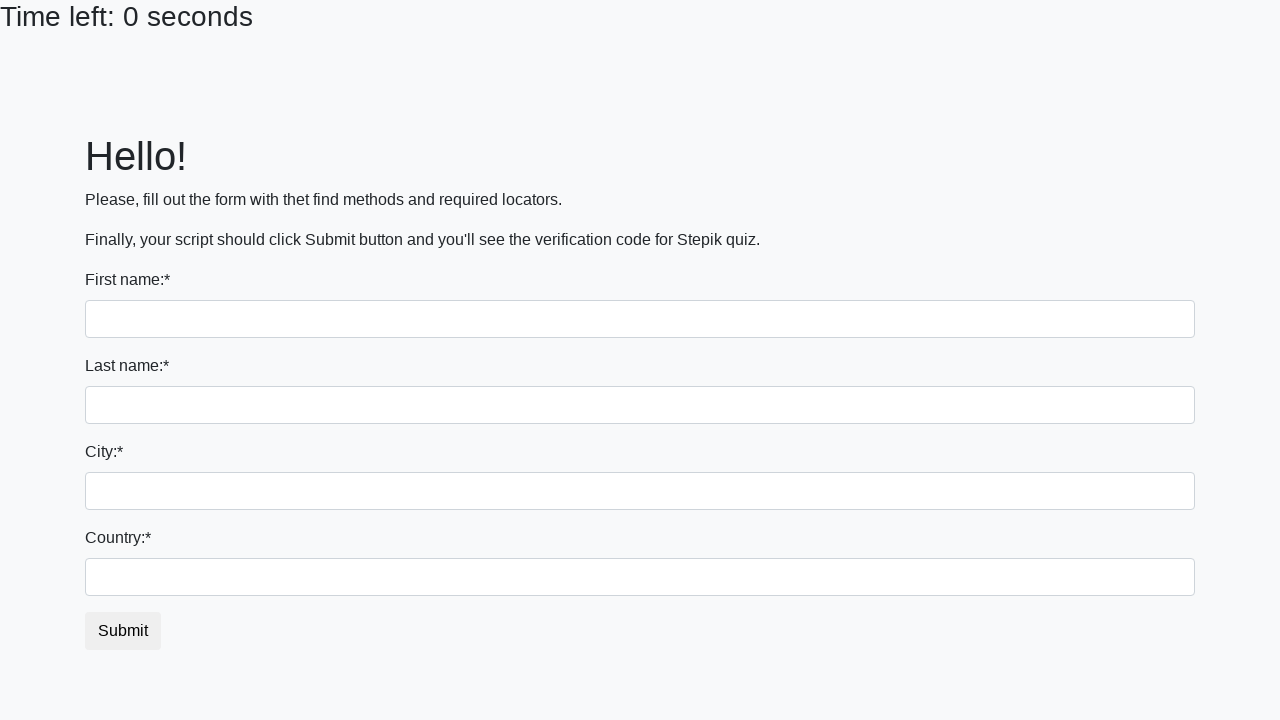